Tests JavaScript prompt dialog by clicking the prompt button, entering text, and accepting the dialog

Starting URL: https://the-internet.herokuapp.com/javascript_alerts

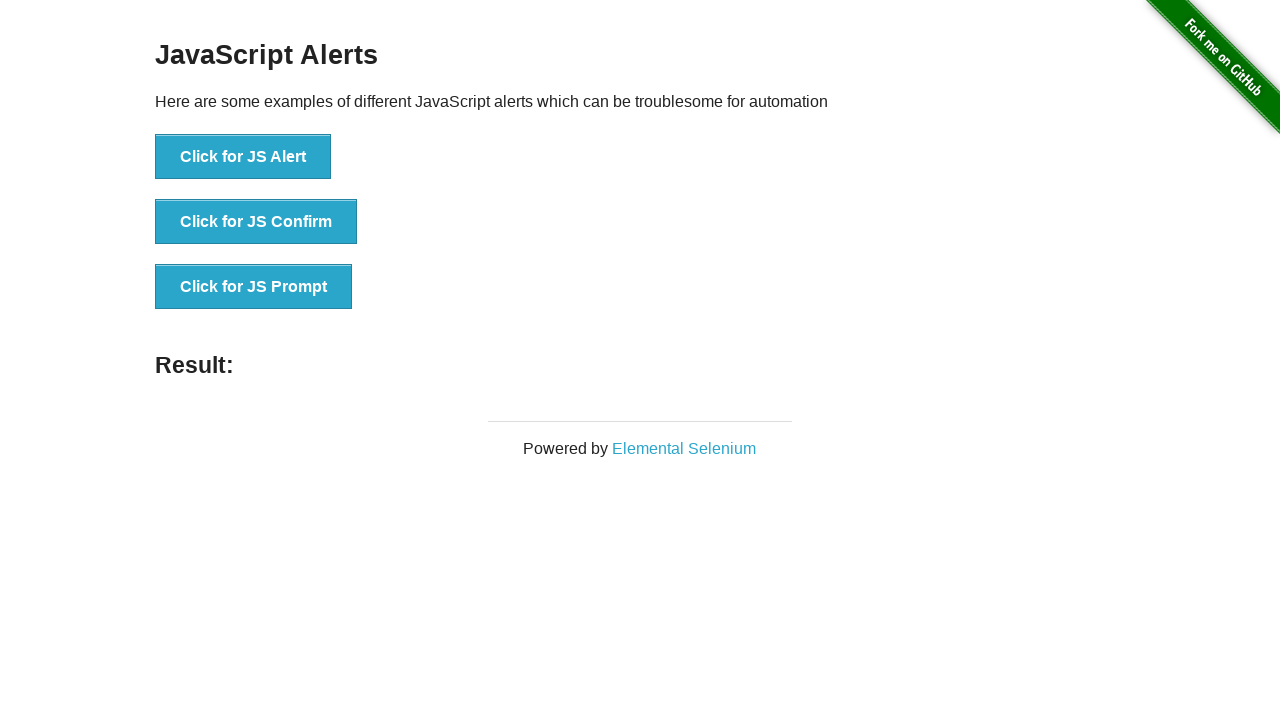

Set up dialog handler to accept prompt with text 'Ali'
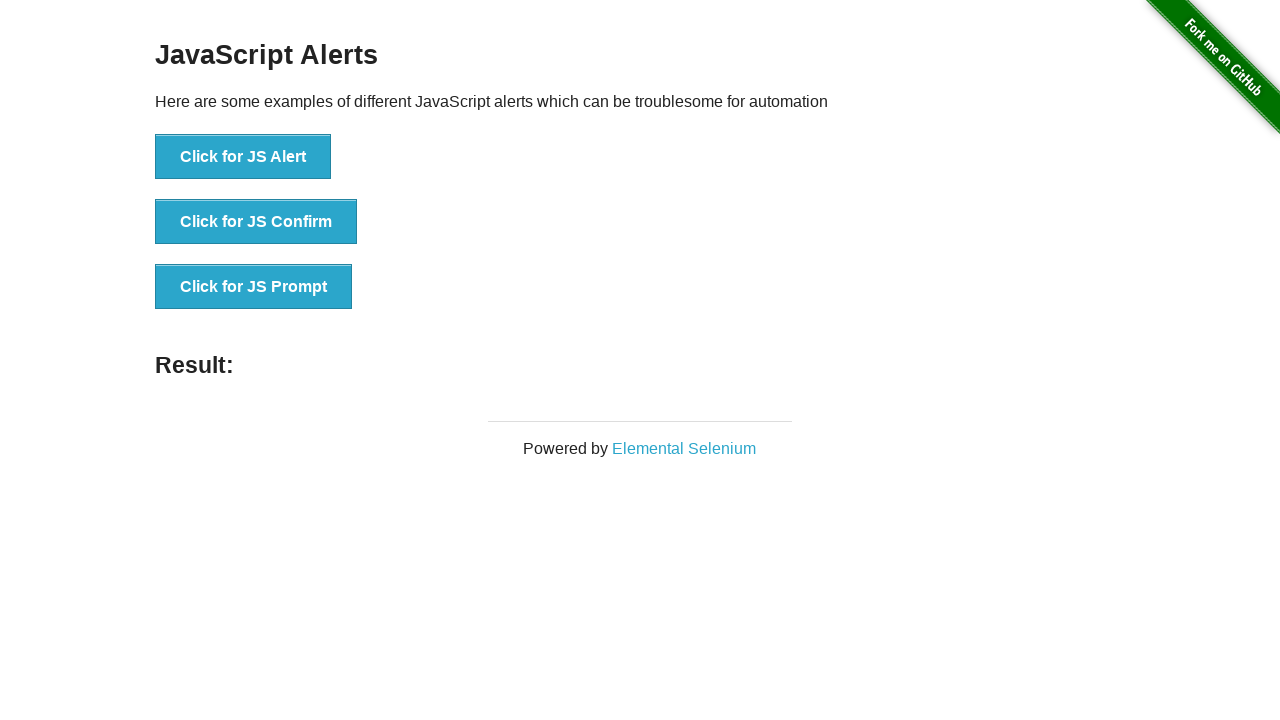

Clicked the 'Click for JS Prompt' button at (254, 287) on text='Click for JS Prompt'
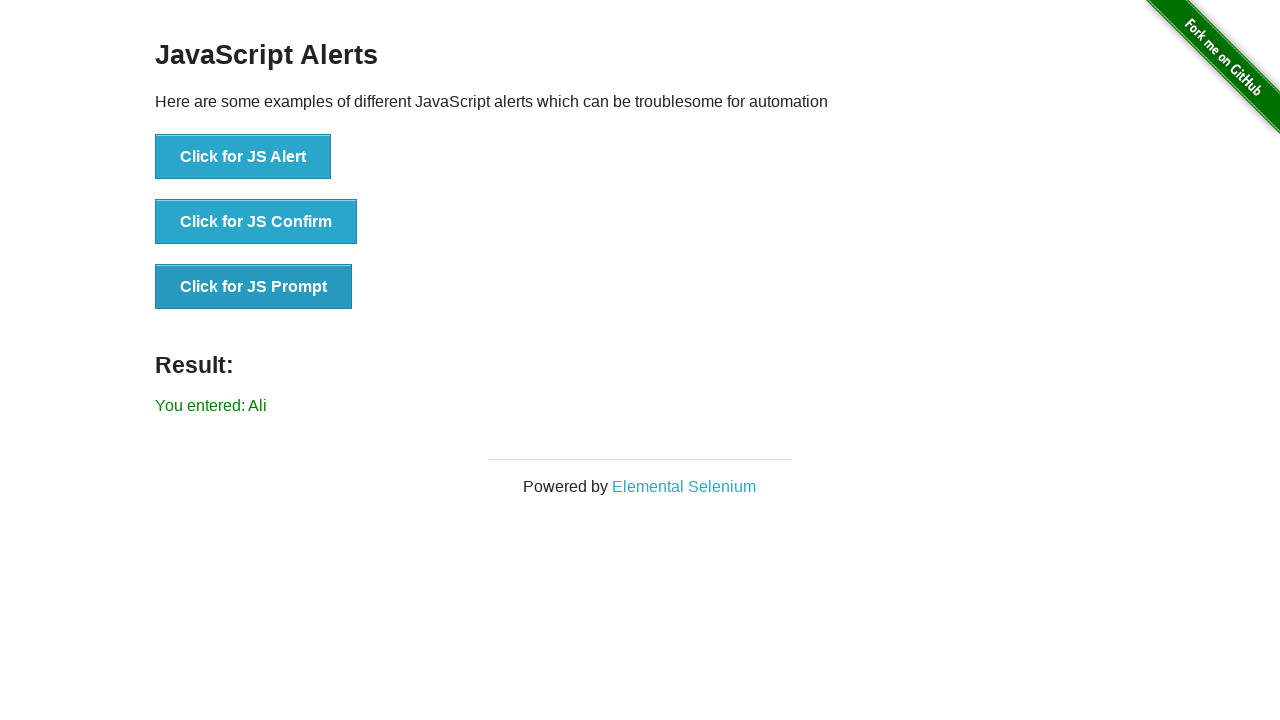

Verified that prompt result displays 'You entered: Ali'
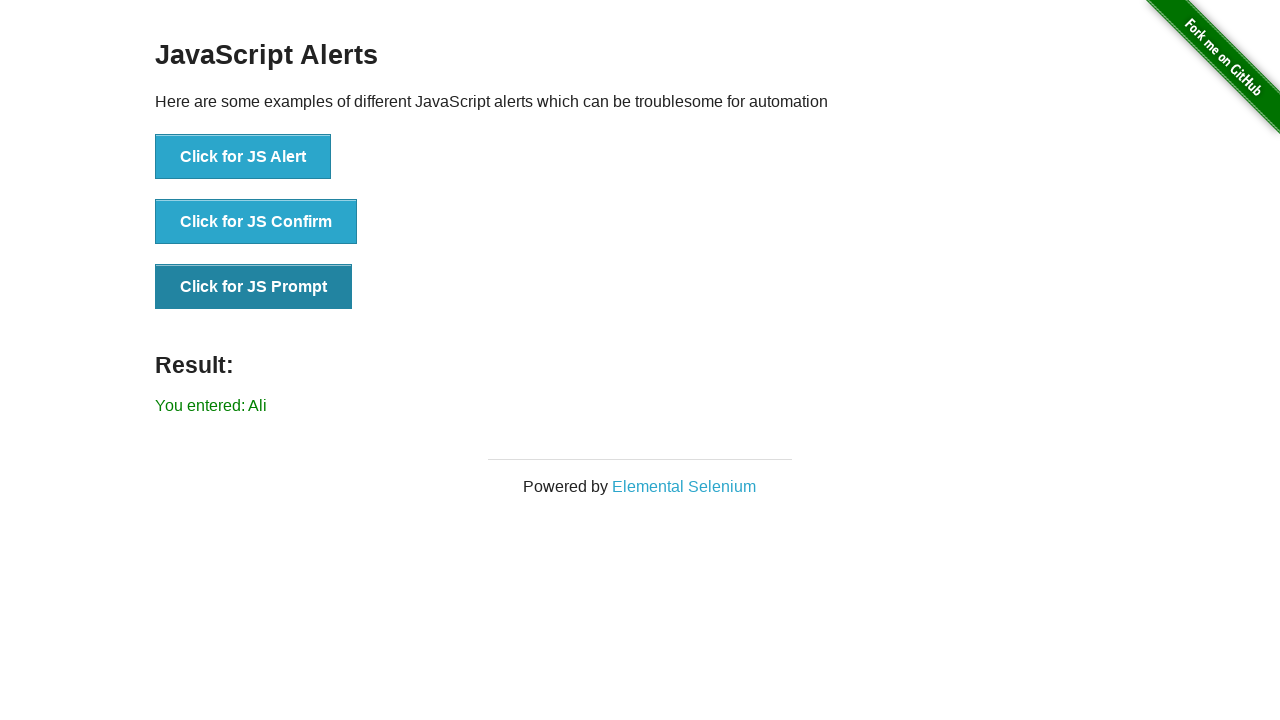

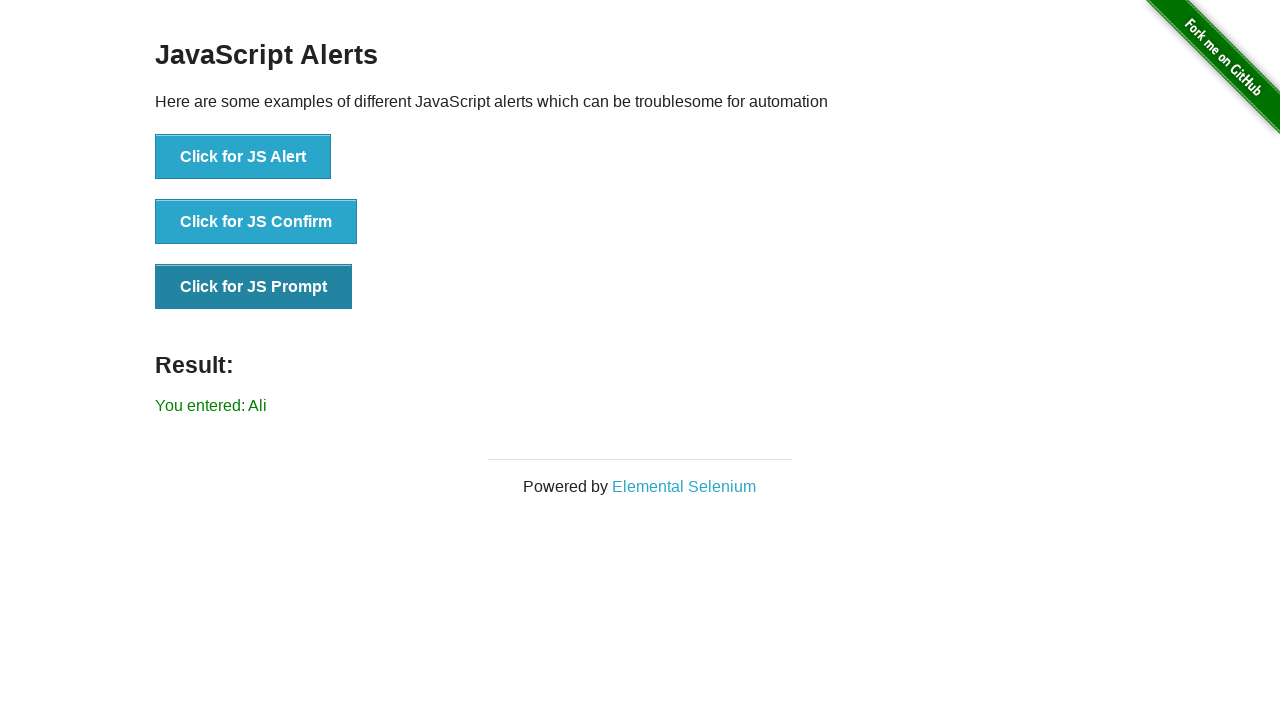